Tests clicking on the "Forgot Password" link from the login page to navigate to the password recovery page.

Starting URL: https://org0.artifex-pwa.integration.edition1.nl/login

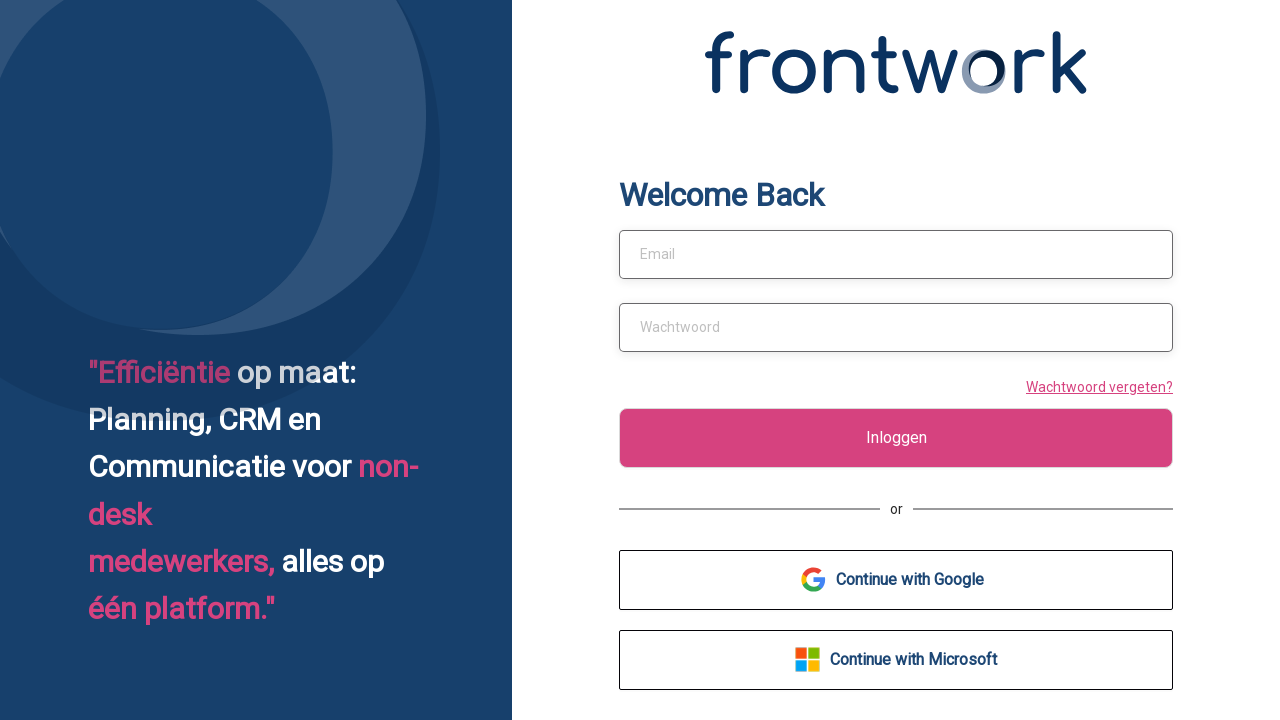

Navigated to login page
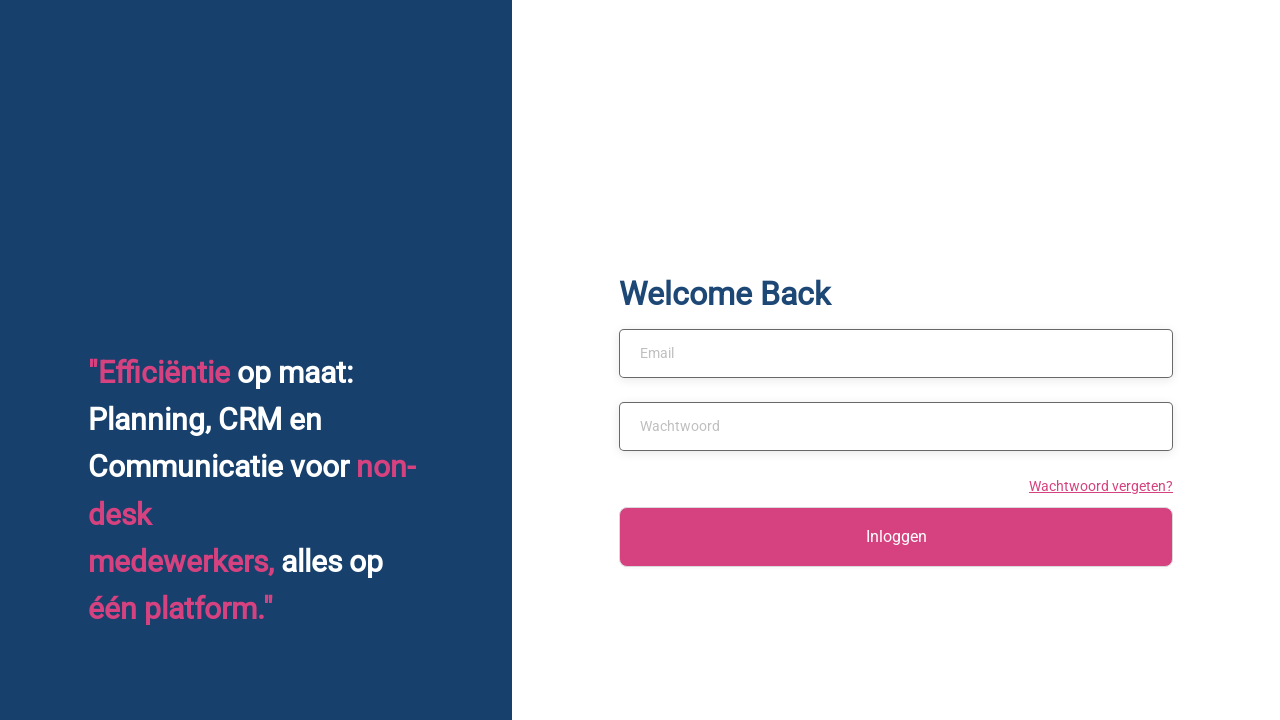

Clicked on 'Forgot Password' link to navigate to password recovery page at (1098, 386) on text=Wachtwoord vergeten?
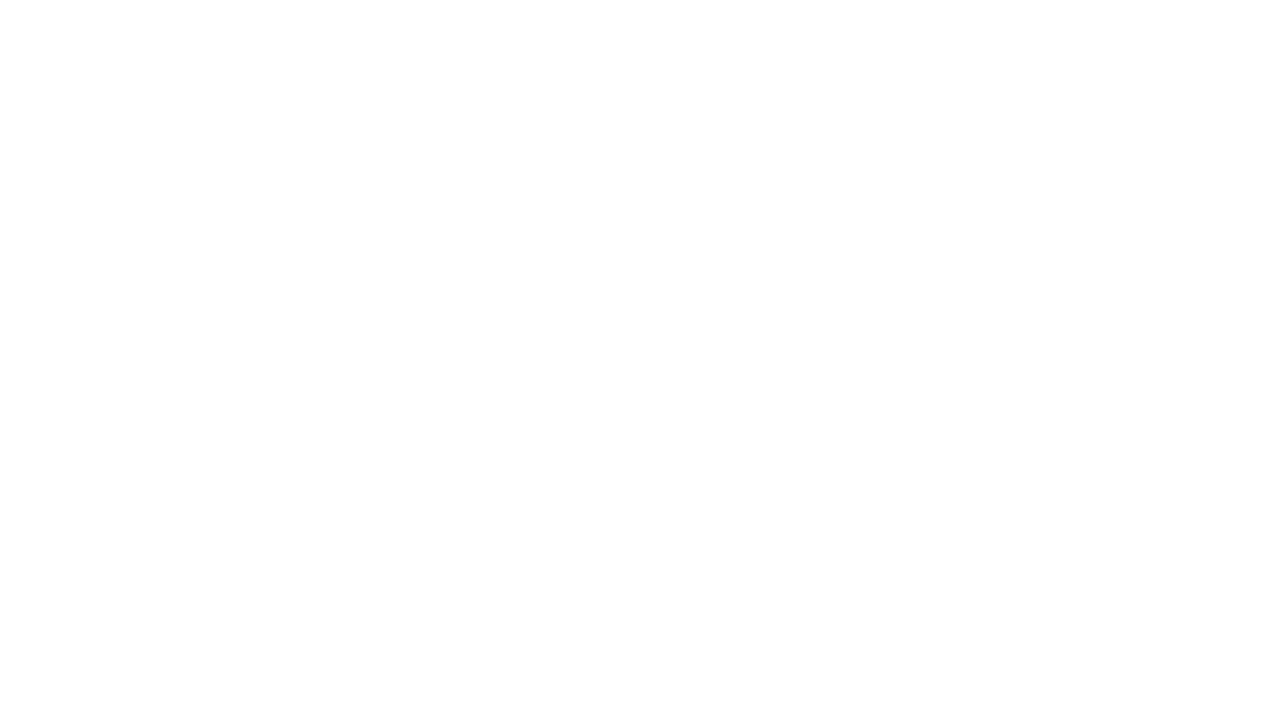

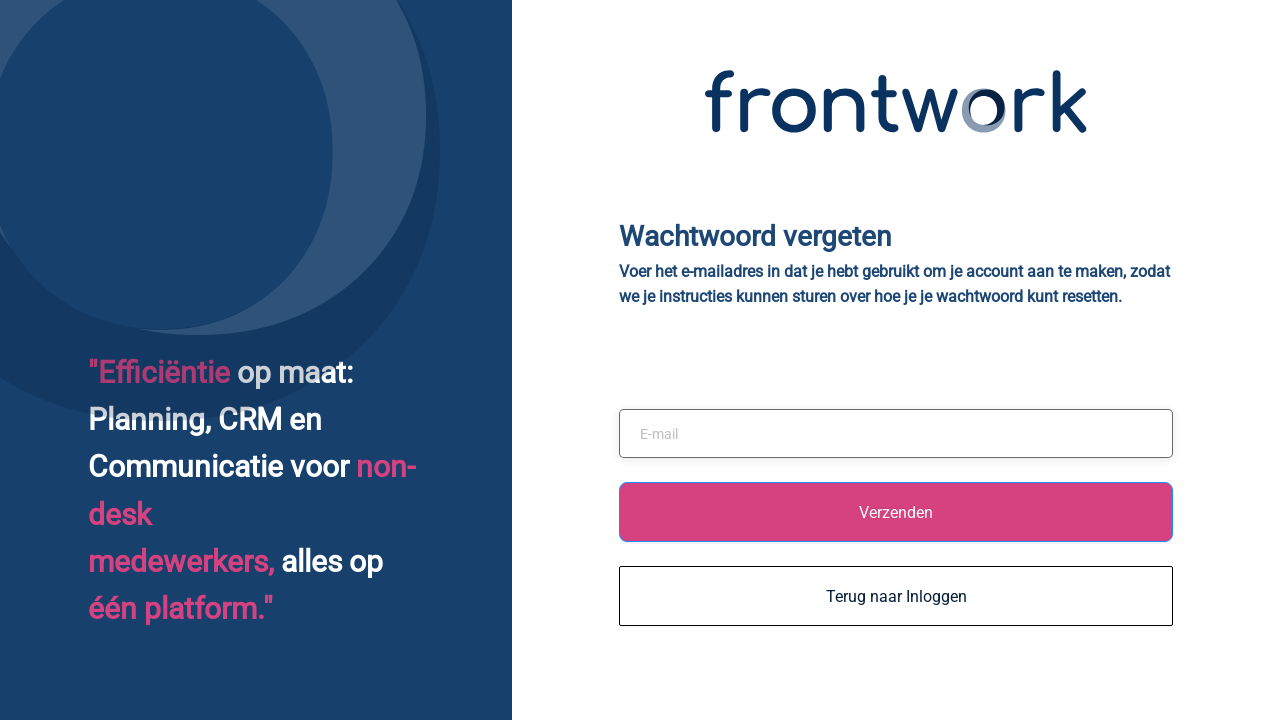